Tests PyPI search by entering a query and submitting with Enter key

Starting URL: https://pypi.org

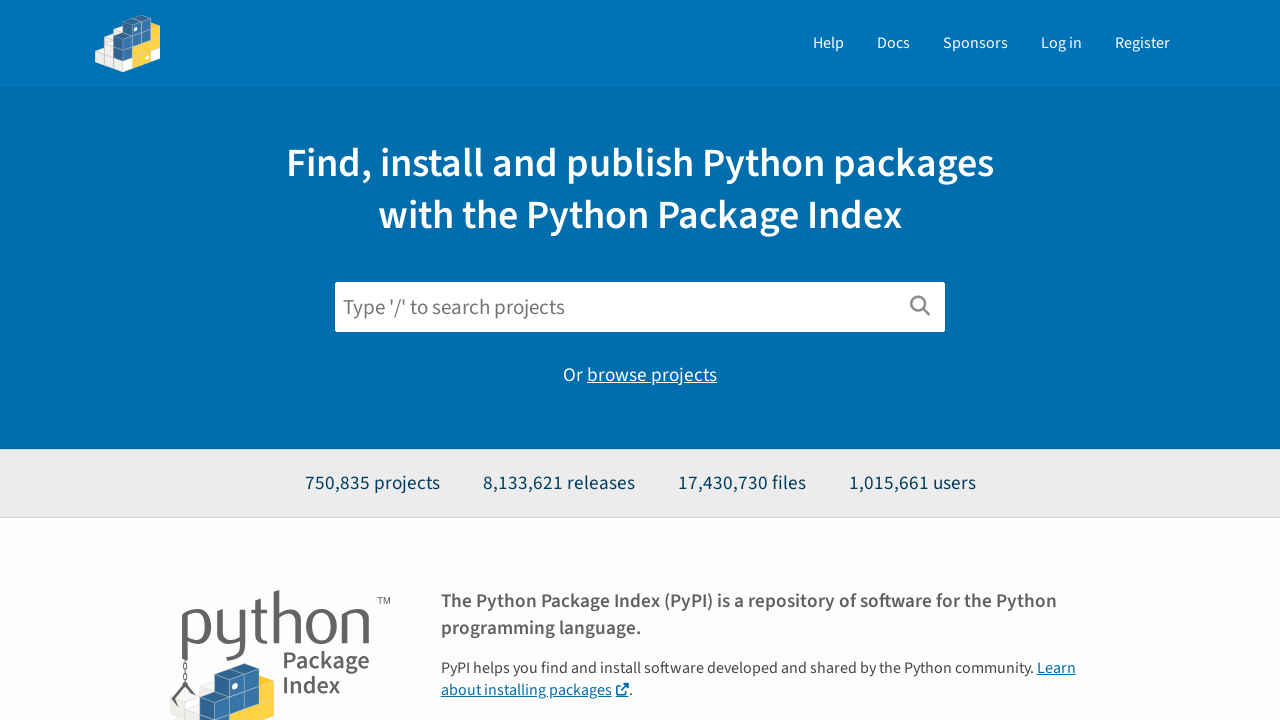

Filled PyPI search field with 'drivers' on input[name='q']
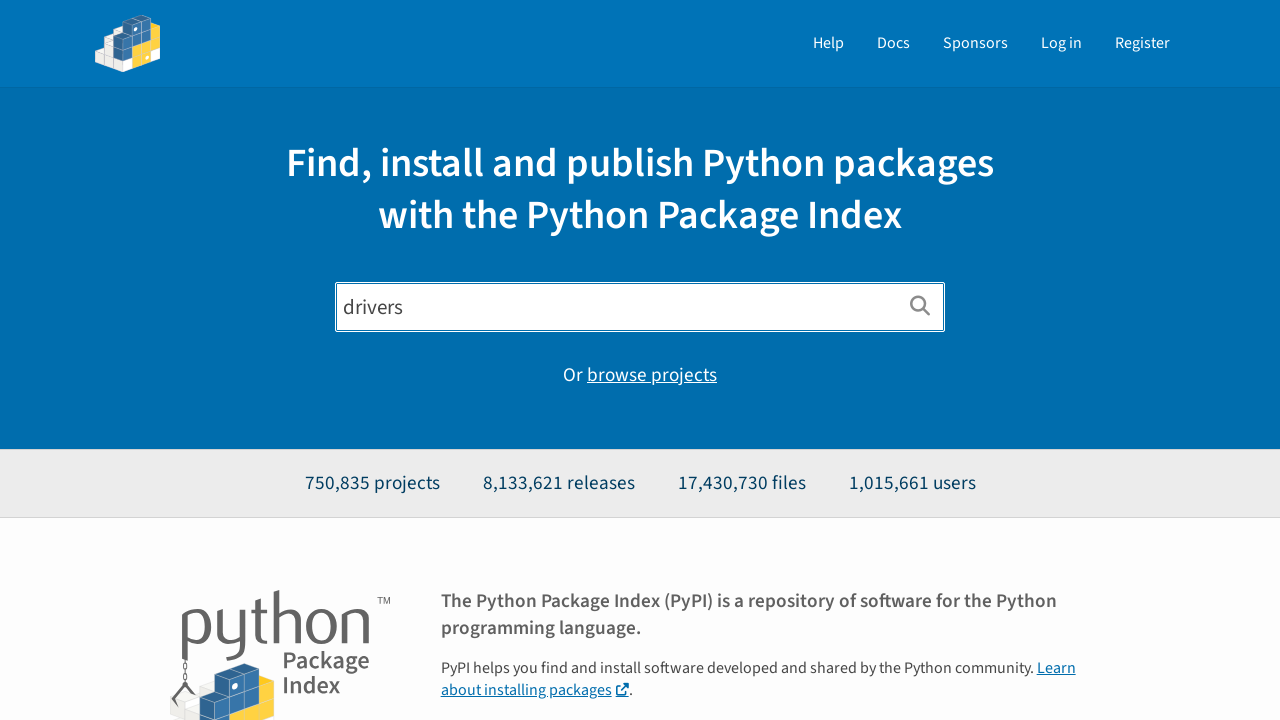

Pressed Enter to submit PyPI search query on input[name='q']
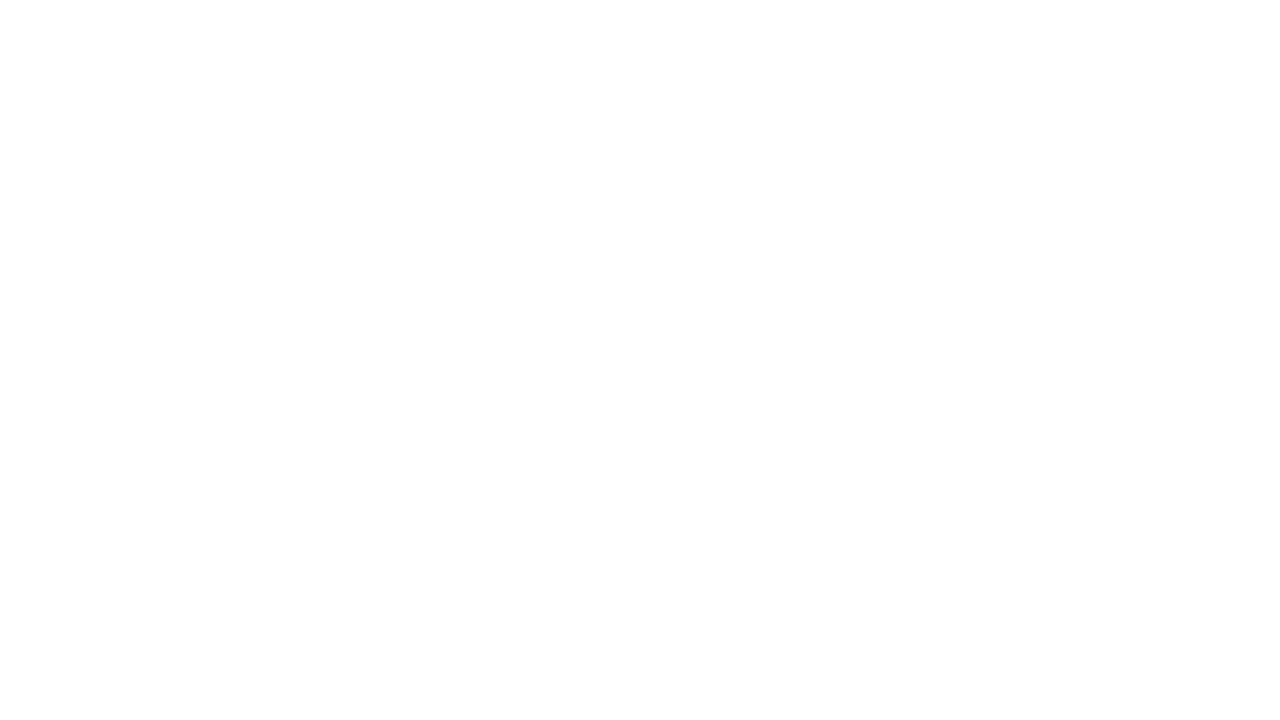

Waited for search results to load
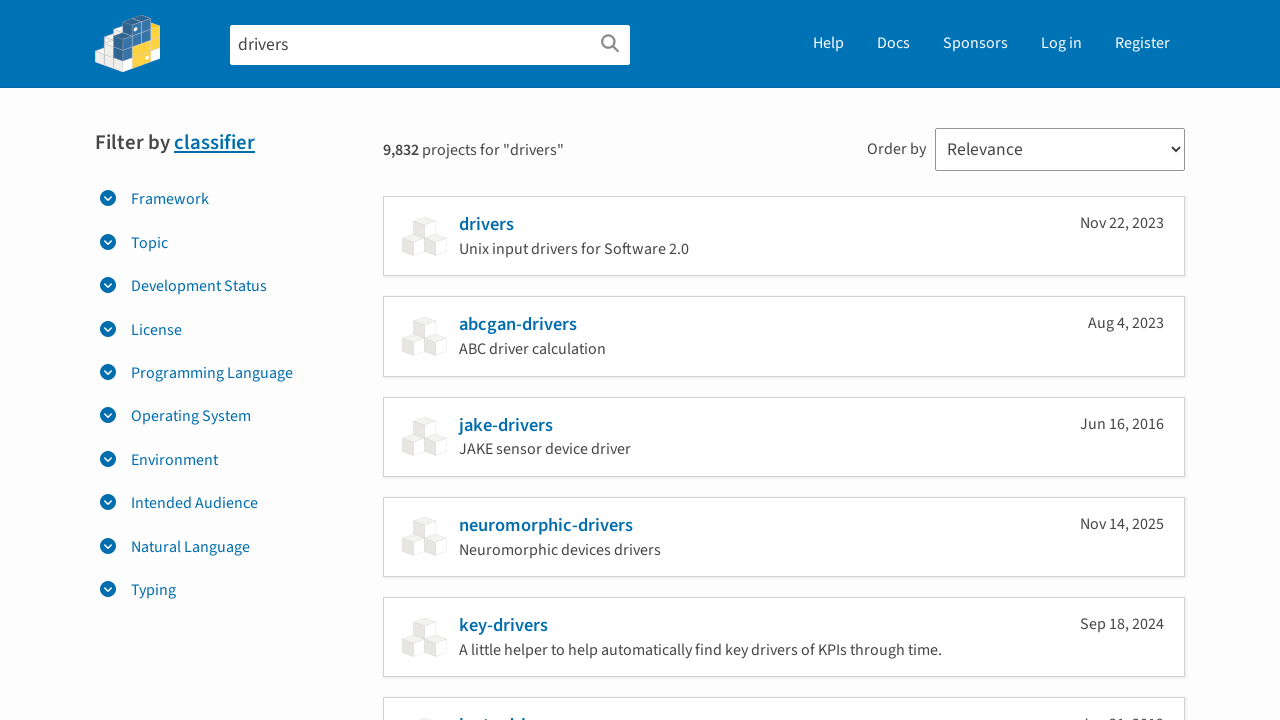

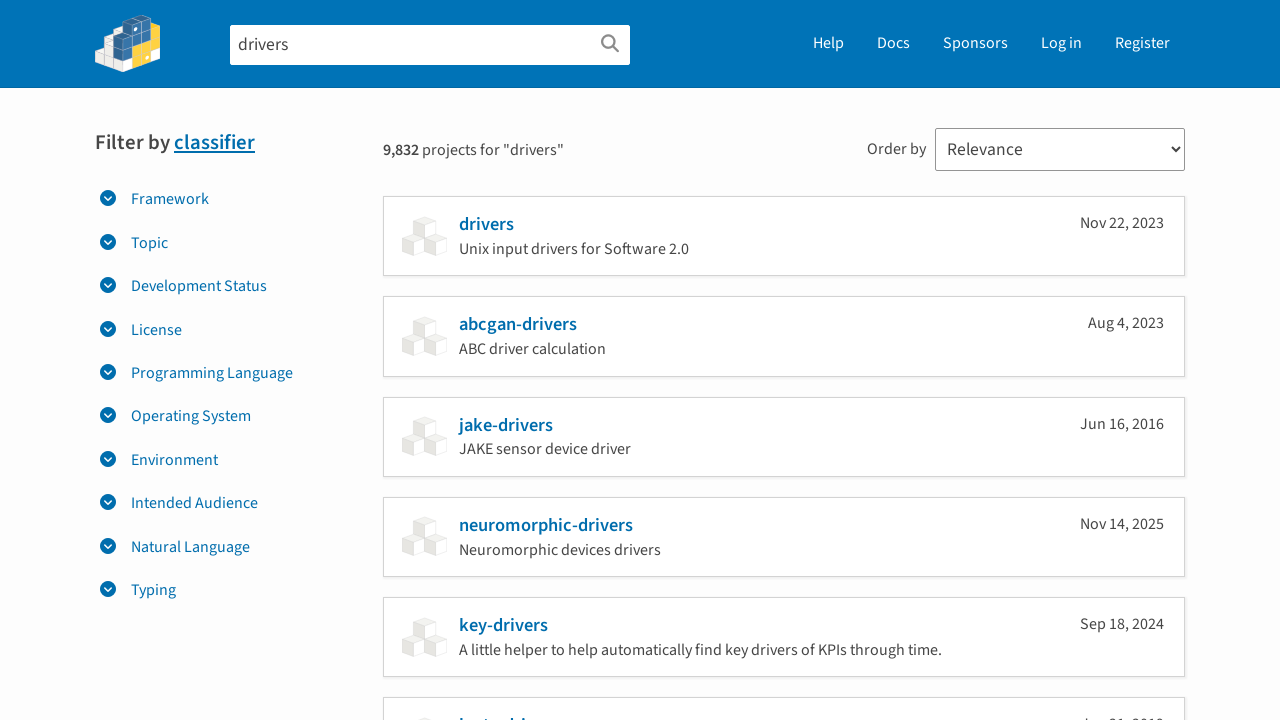